Clicks the signup link to navigate to the signup page

Starting URL: https://selenium-blog.herokuapp.com/

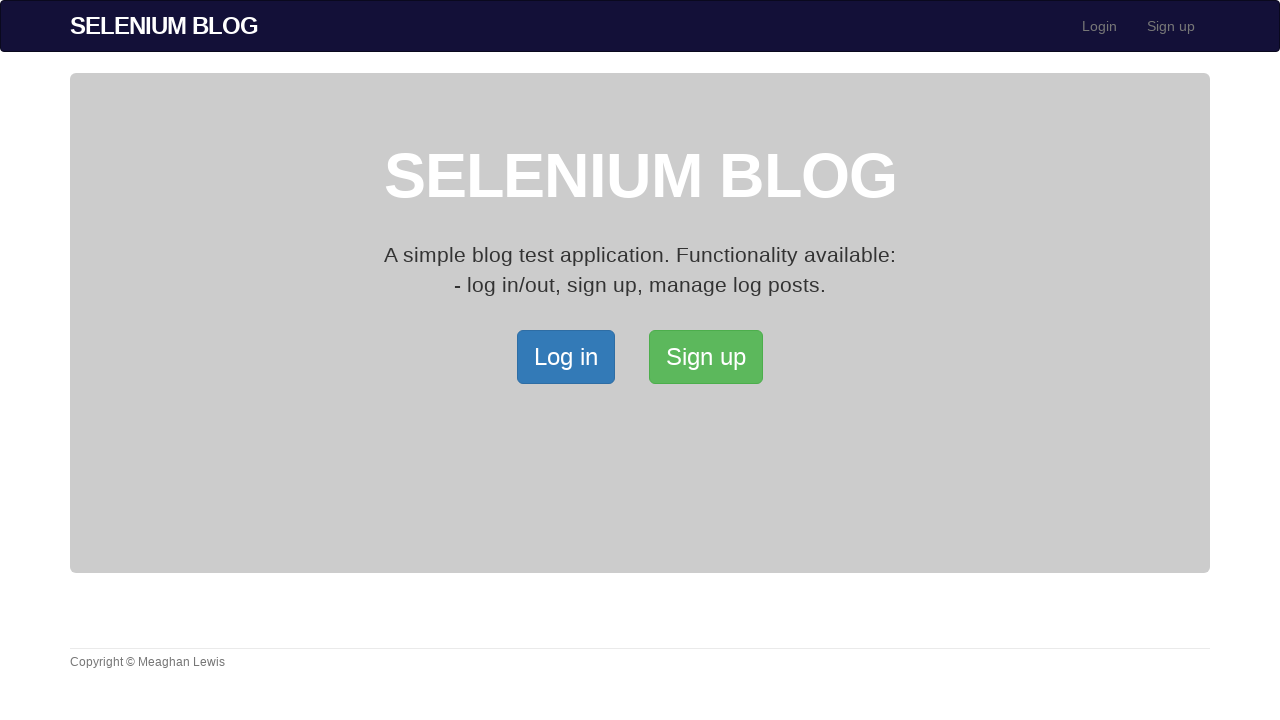

Clicked the signup link to navigate to signup page at (706, 357) on xpath=/html/body/div[2]/div/a[2]
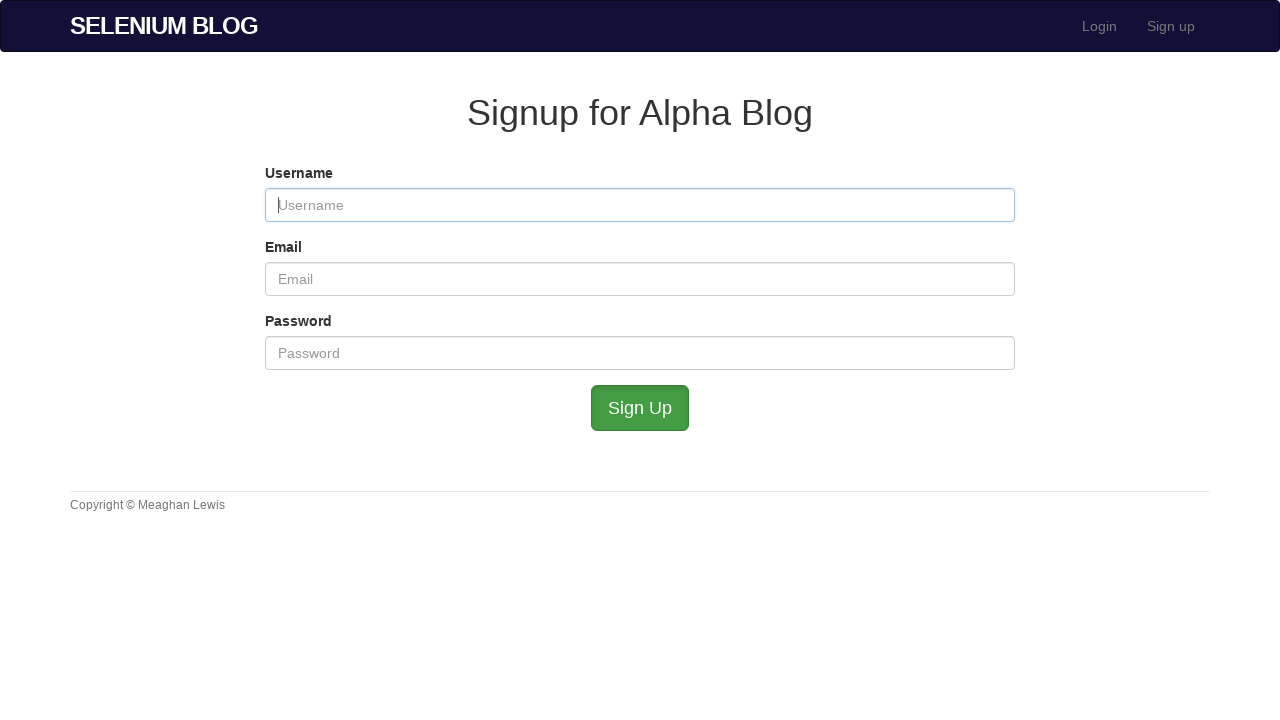

Verified navigation to signup page
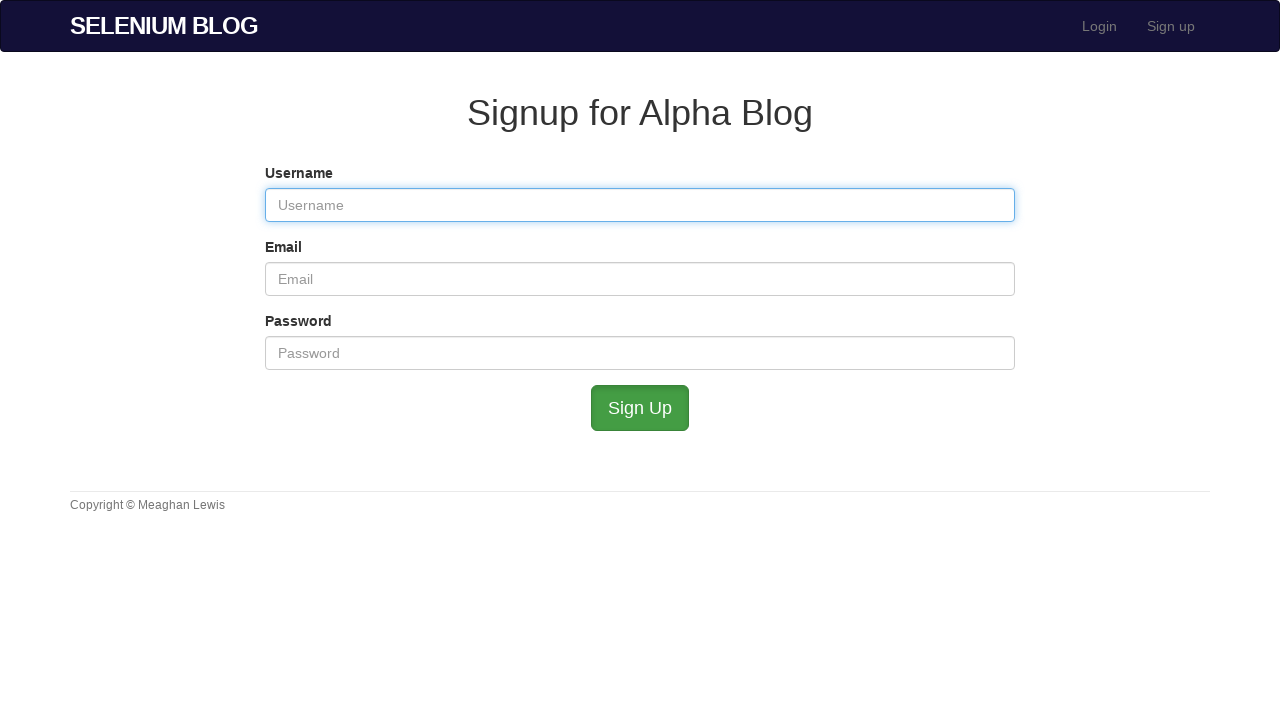

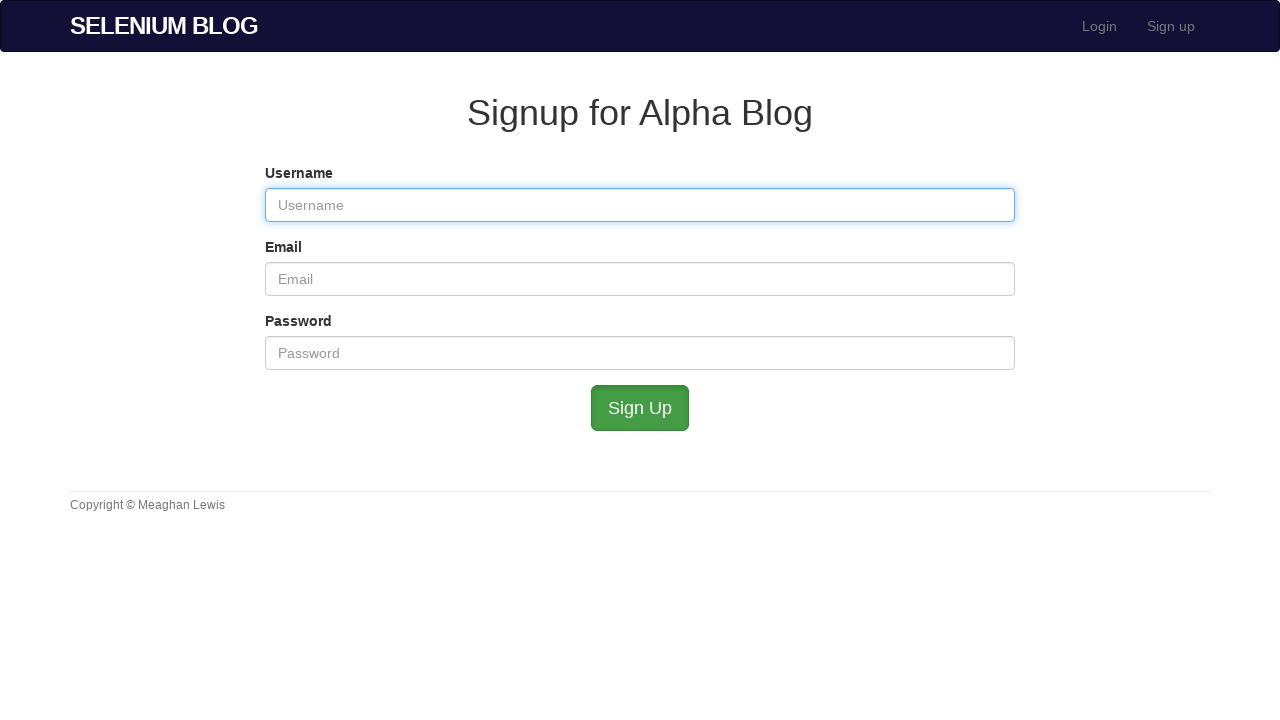